Tests login form validation by attempting to submit empty credentials and verifying the error message

Starting URL: https://the-internet.herokuapp.com/login

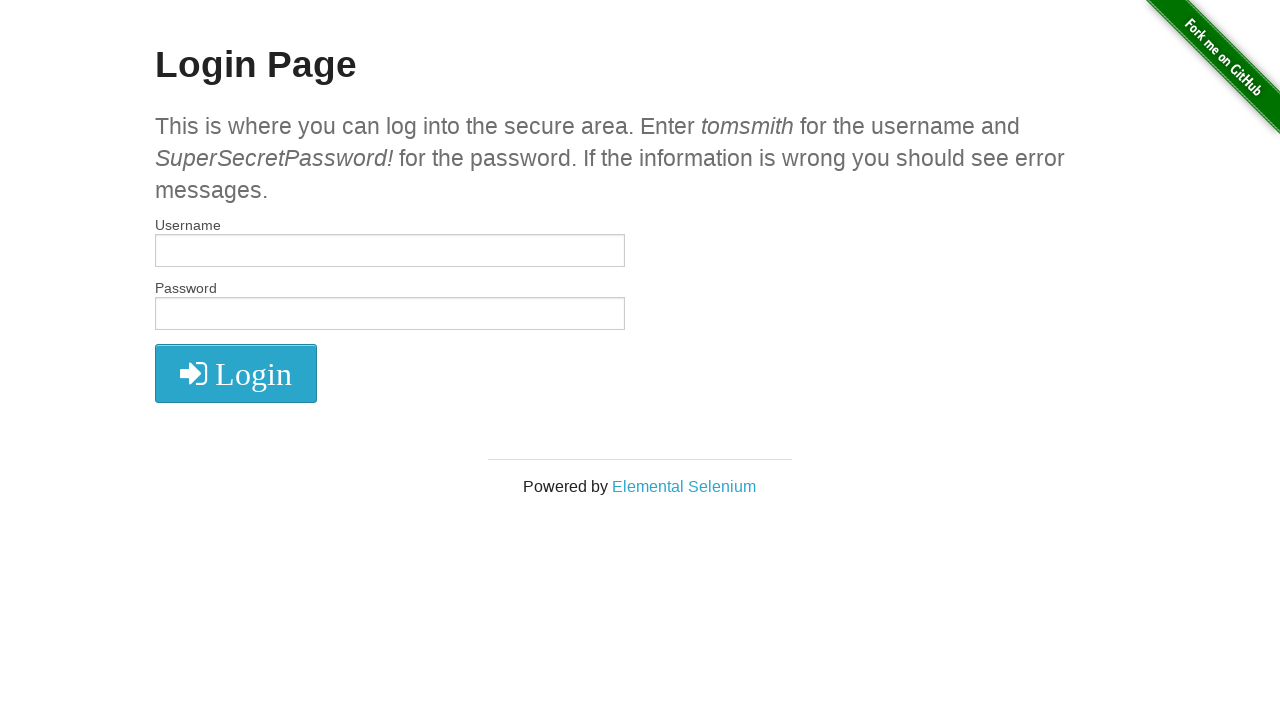

Clicked login submit button without filling any credentials at (236, 373) on button[type='submit']
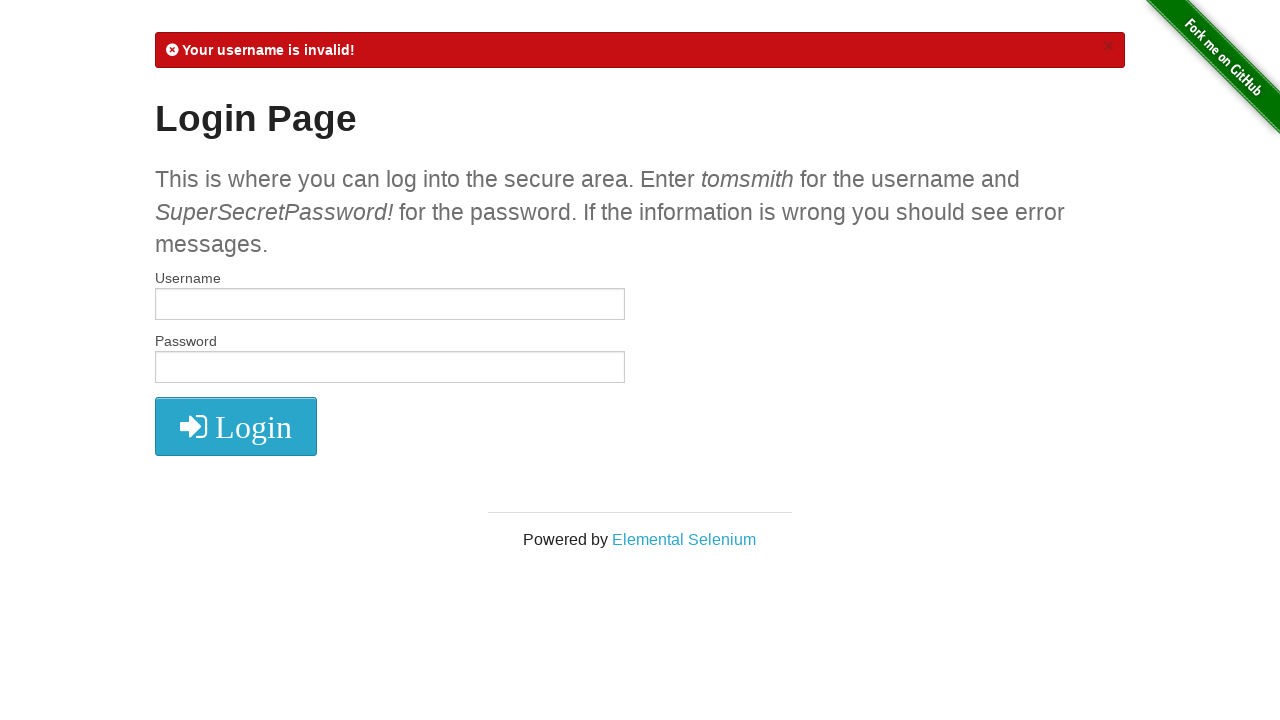

Error message element appeared
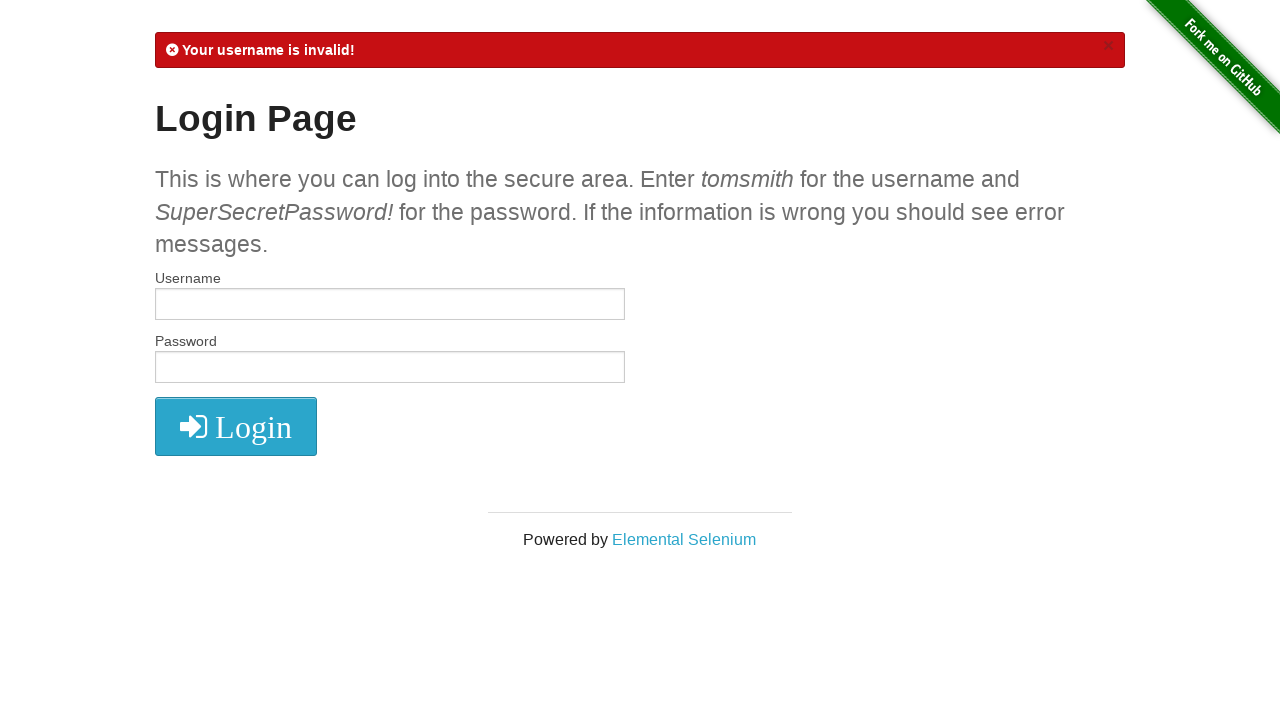

Verified error message contains 'Your username is invalid!'
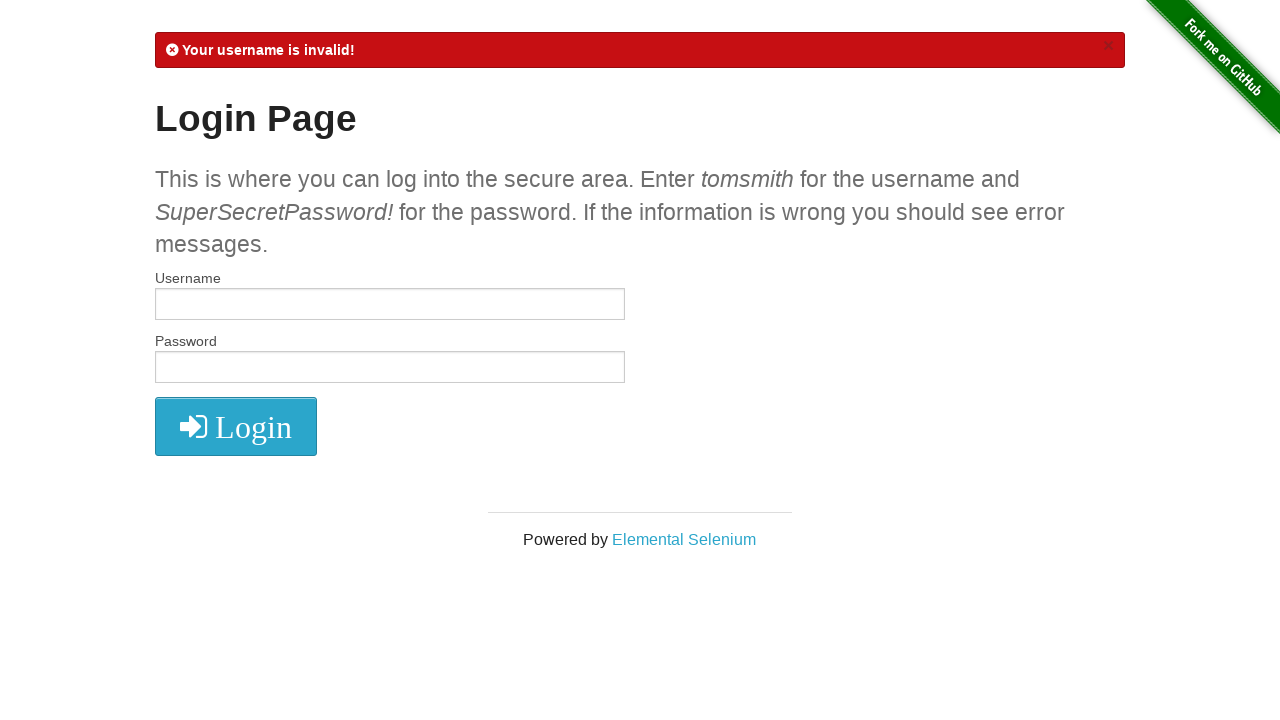

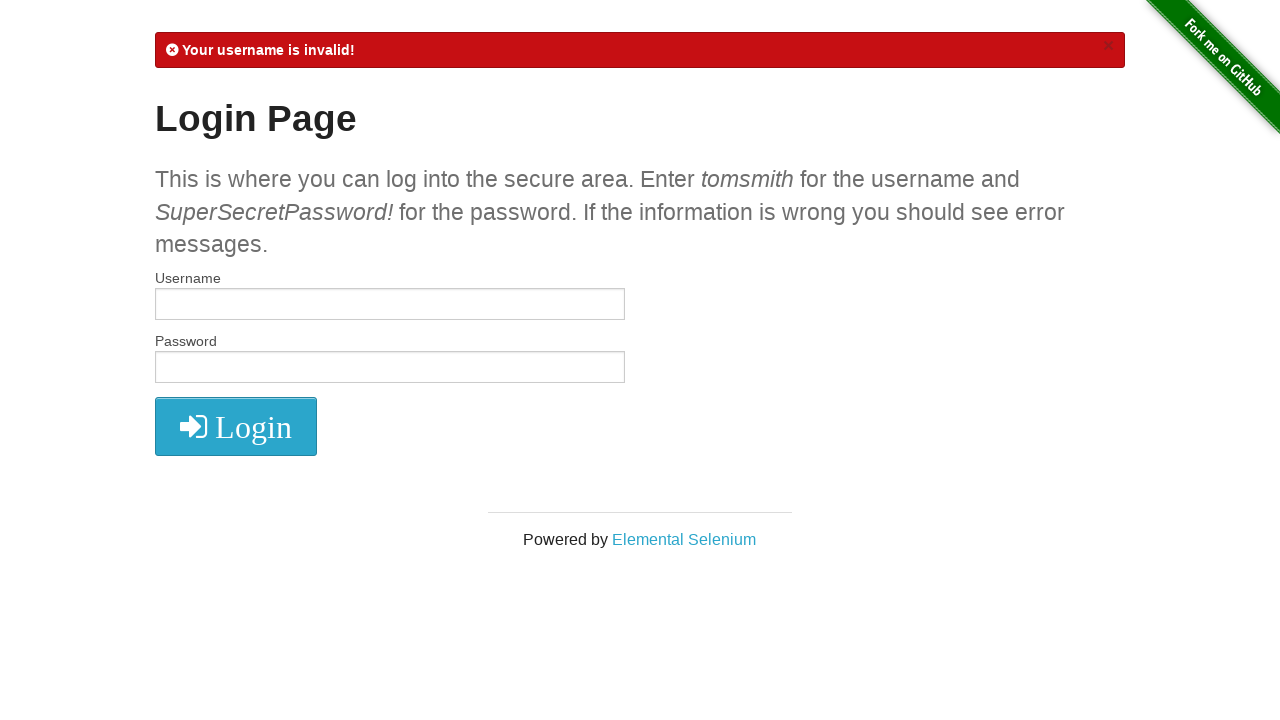